Tests filtering parent elements to locate specific child elements and clicking on Email fields within filtered nb-card containers

Starting URL: https://pw-practice-app.web.app/

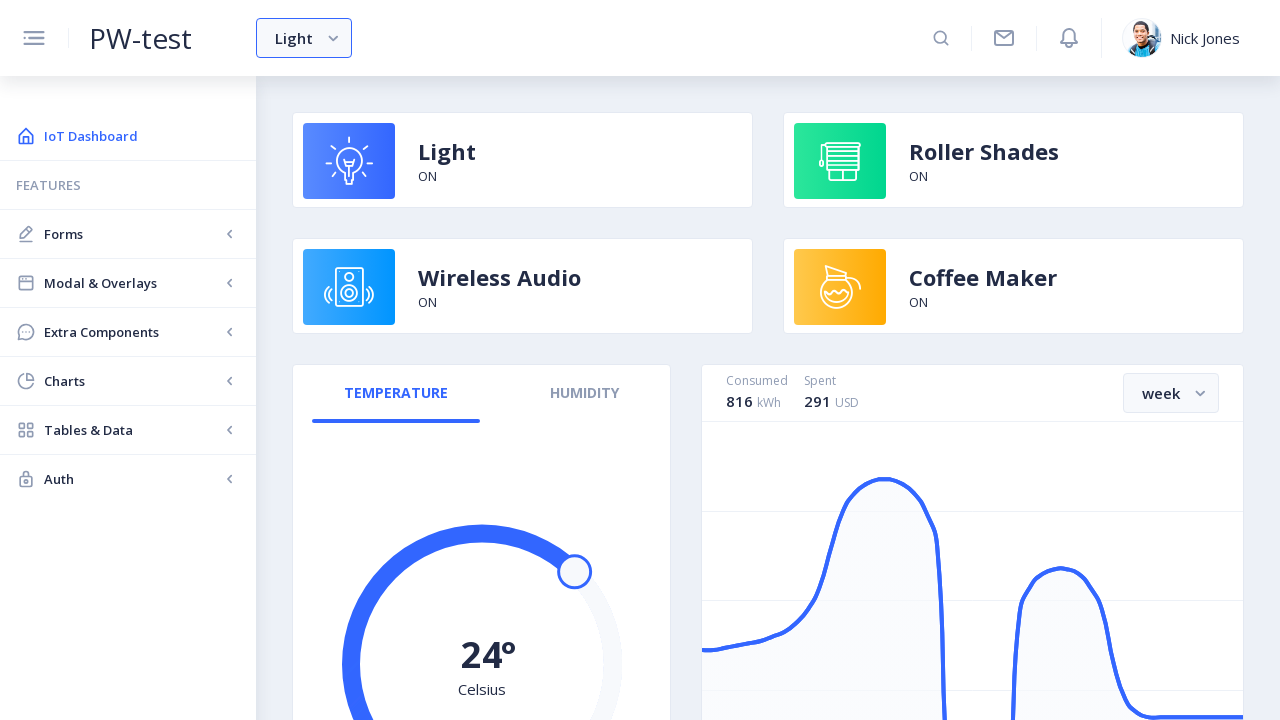

Clicked Forms navigation link at (128, 234) on internal:role=link[name="Forms"i]
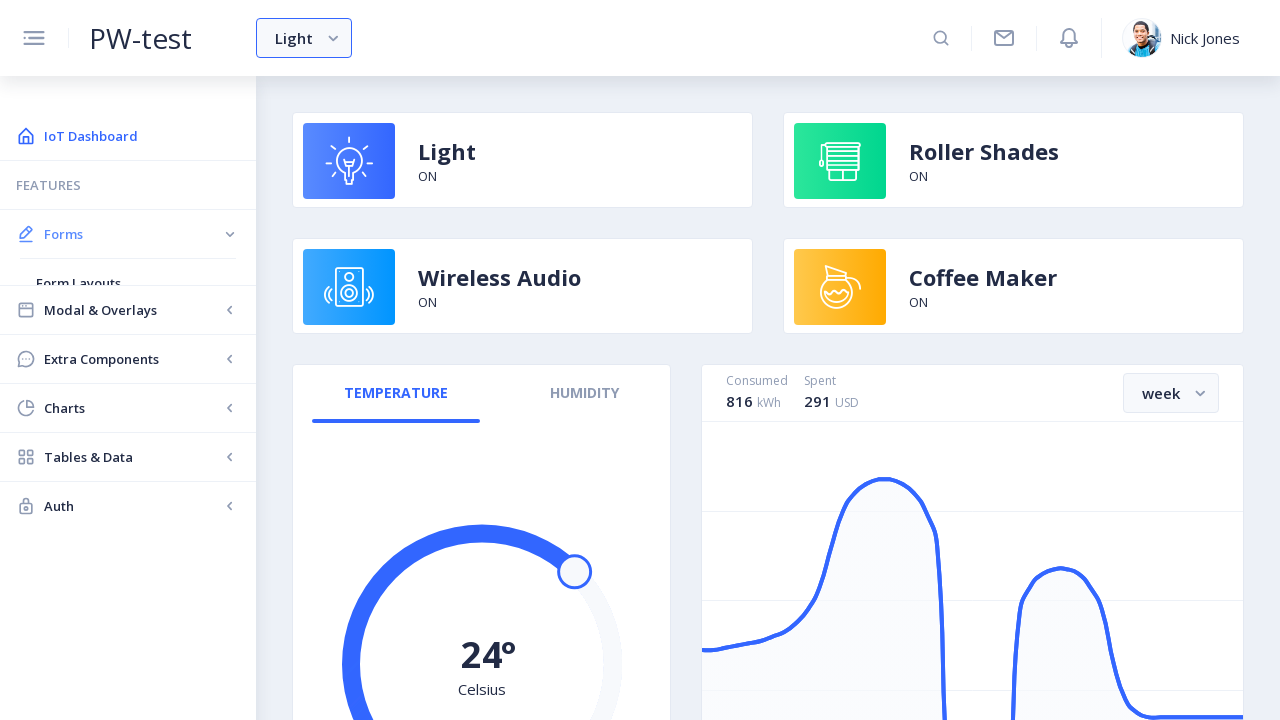

Clicked Form Layouts navigation link at (128, 283) on internal:role=link[name="Form Layouts"i]
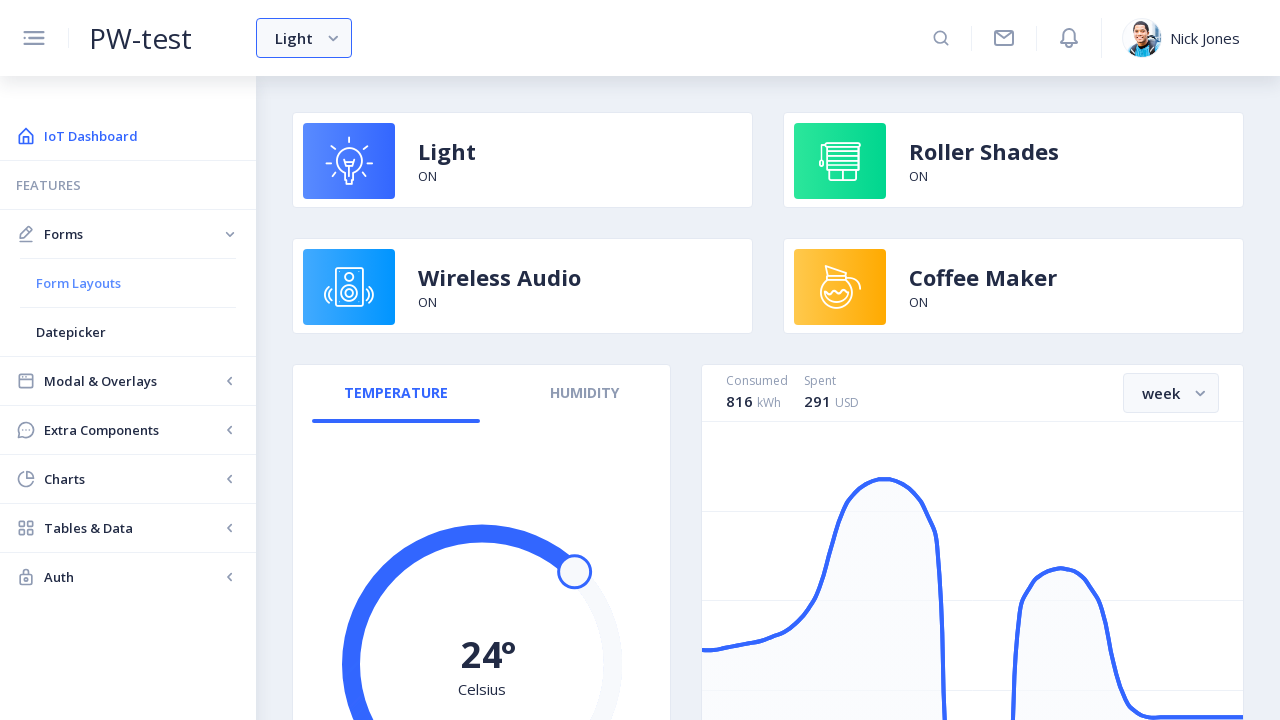

Clicked Email field in nb-card filtered by checkbox and Sign In text at (578, 385) on nb-card >> internal:has="nb-checkbox" >> internal:has-text="Sign In"i >> interna
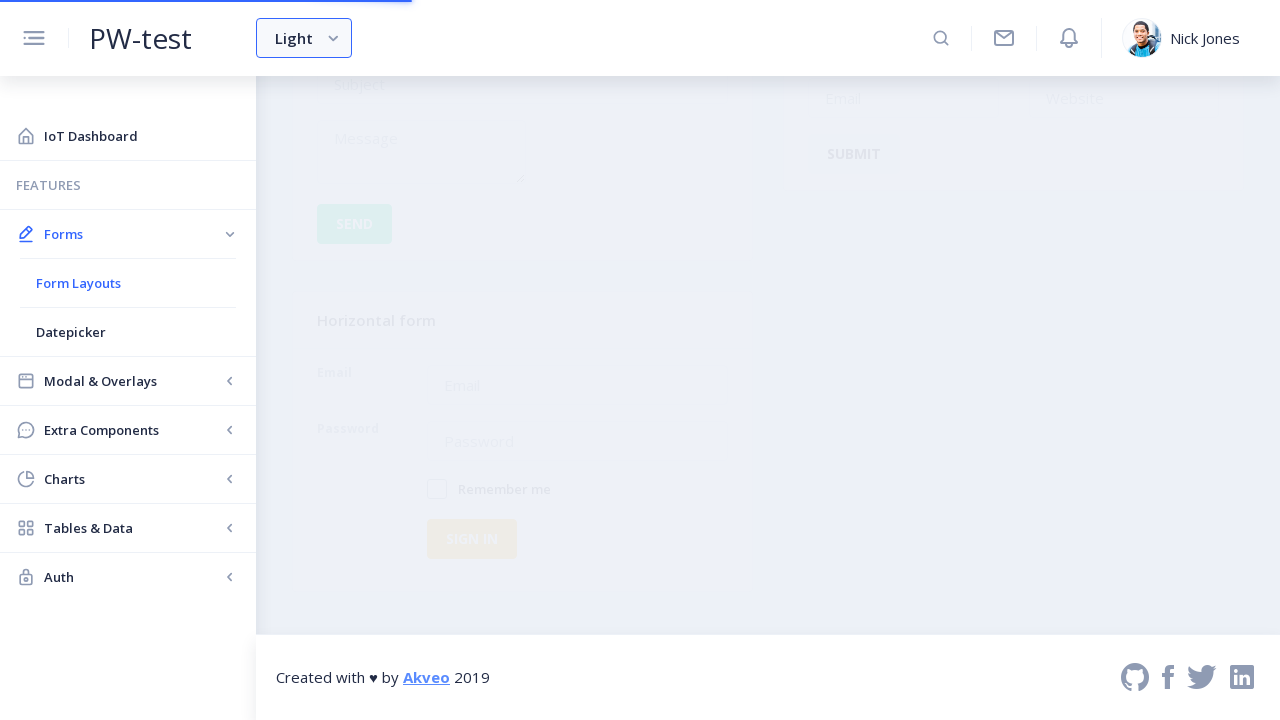

Clicked Email field by traversing up from 'Using the Grid' text at (578, 360) on :text-is('Using the Grid') >> .. >> internal:role=textbox[name="Email"i]
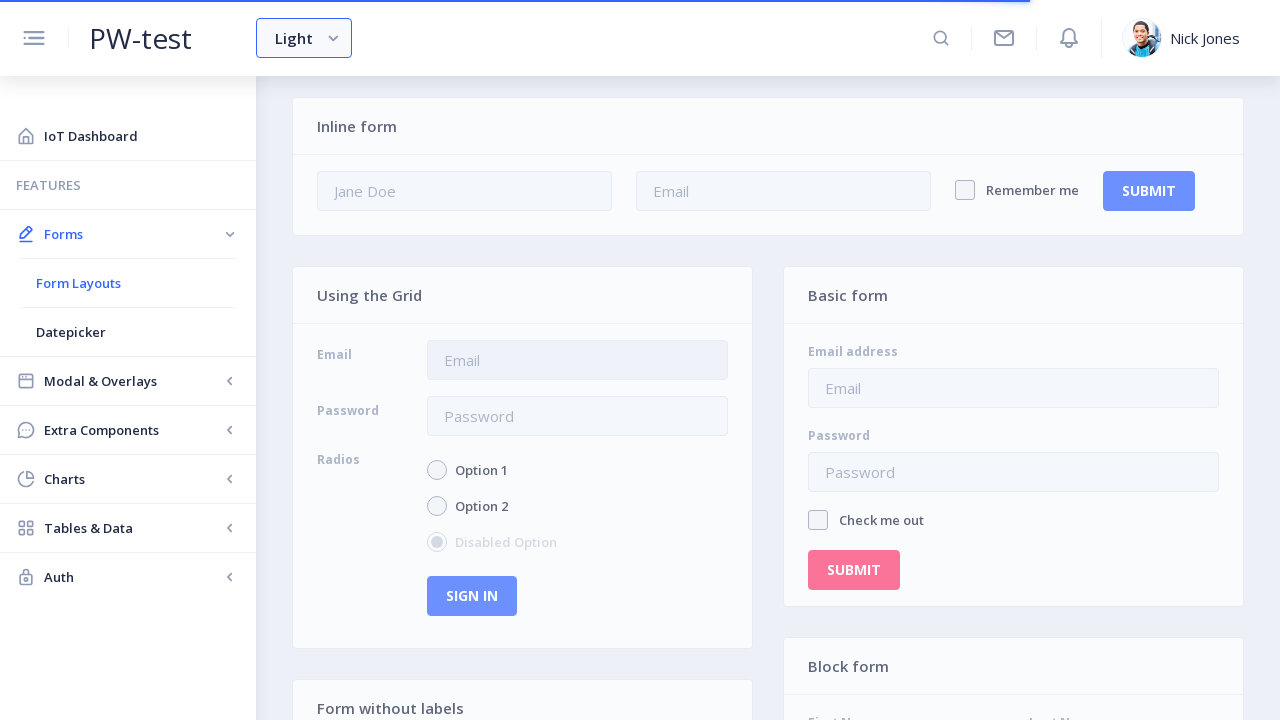

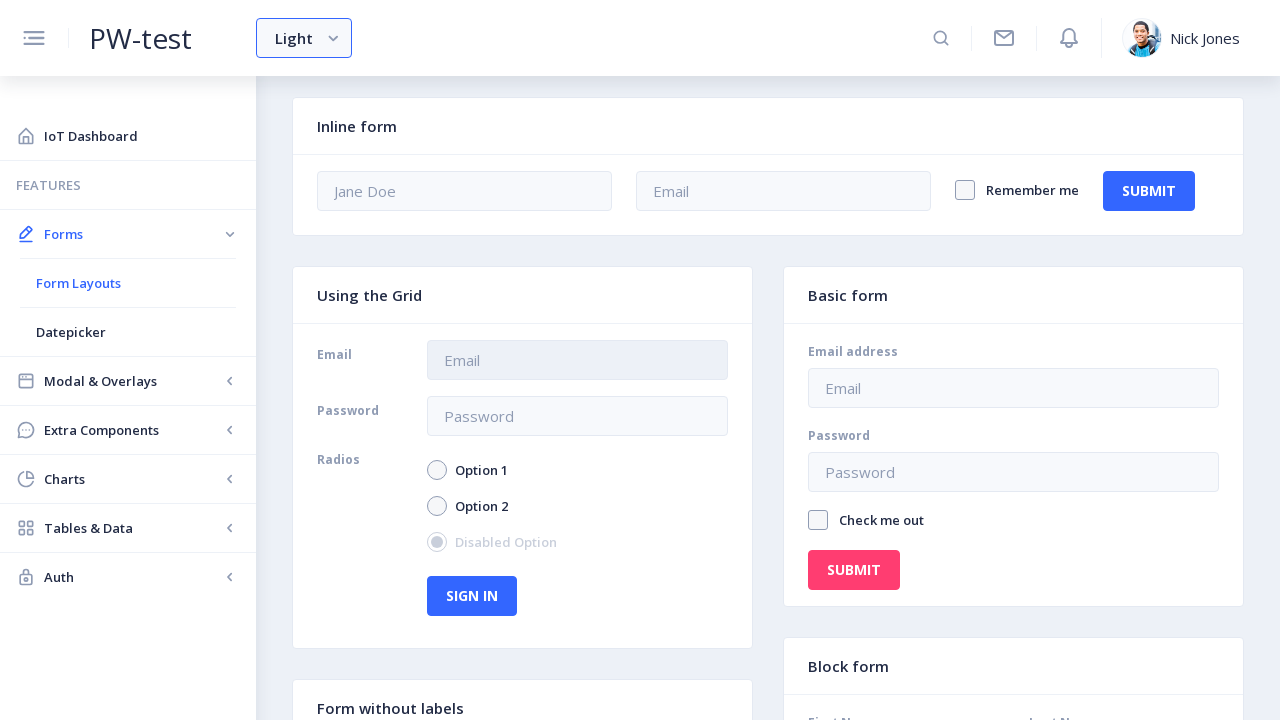